Tests dropdown selection functionality by selecting options using different methods (index, visible text, and value) from an old-style select menu

Starting URL: https://demoqa.com/select-menu

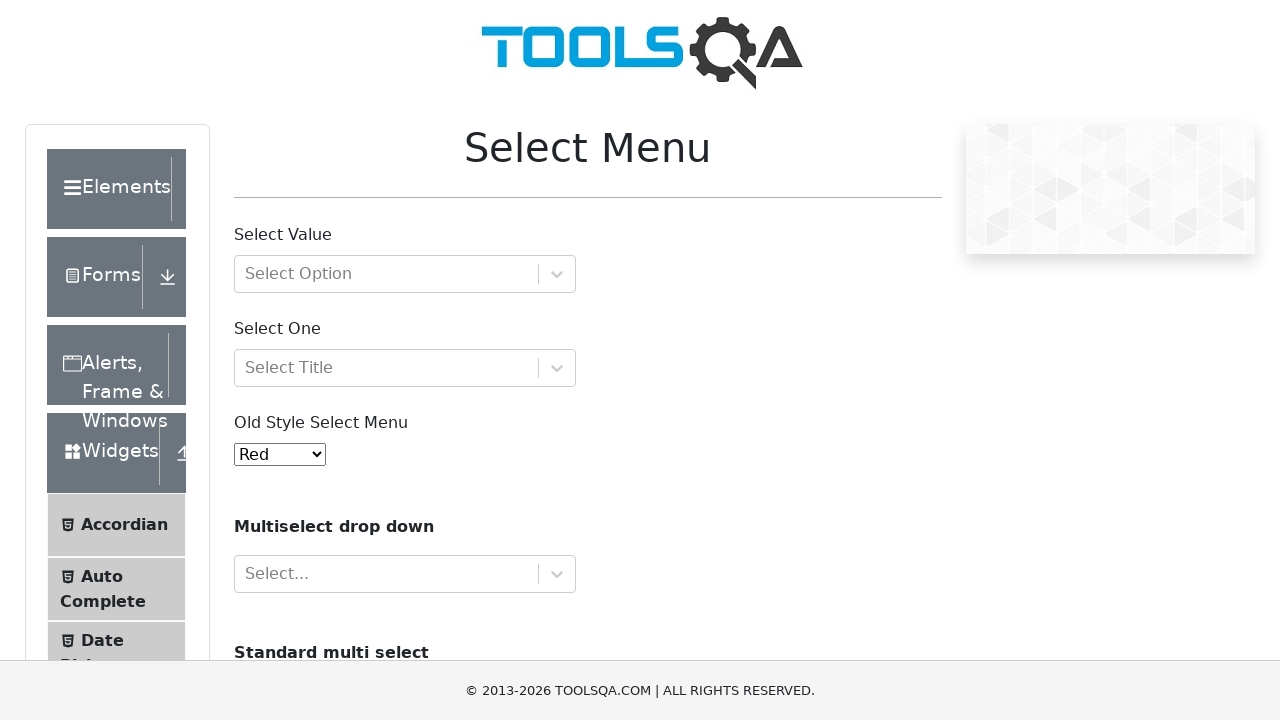

Located the old style select menu element
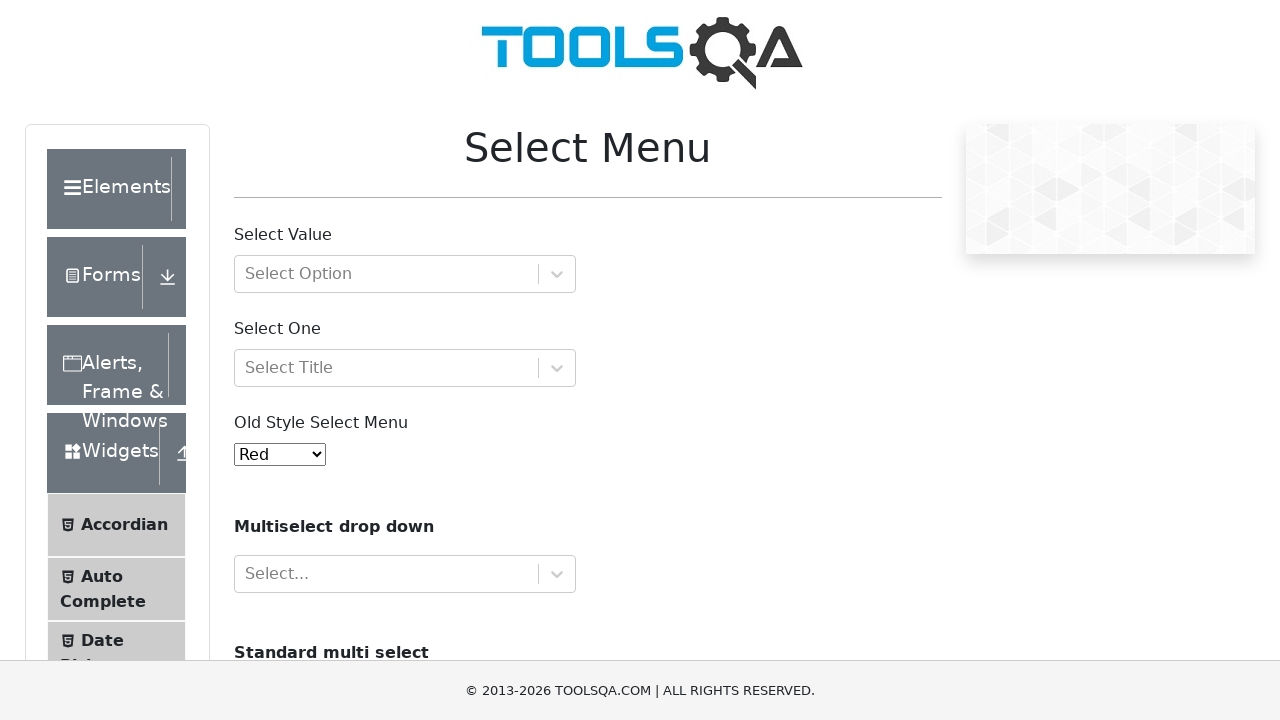

Selected 'Purple' option using index 4 on #oldSelectMenu
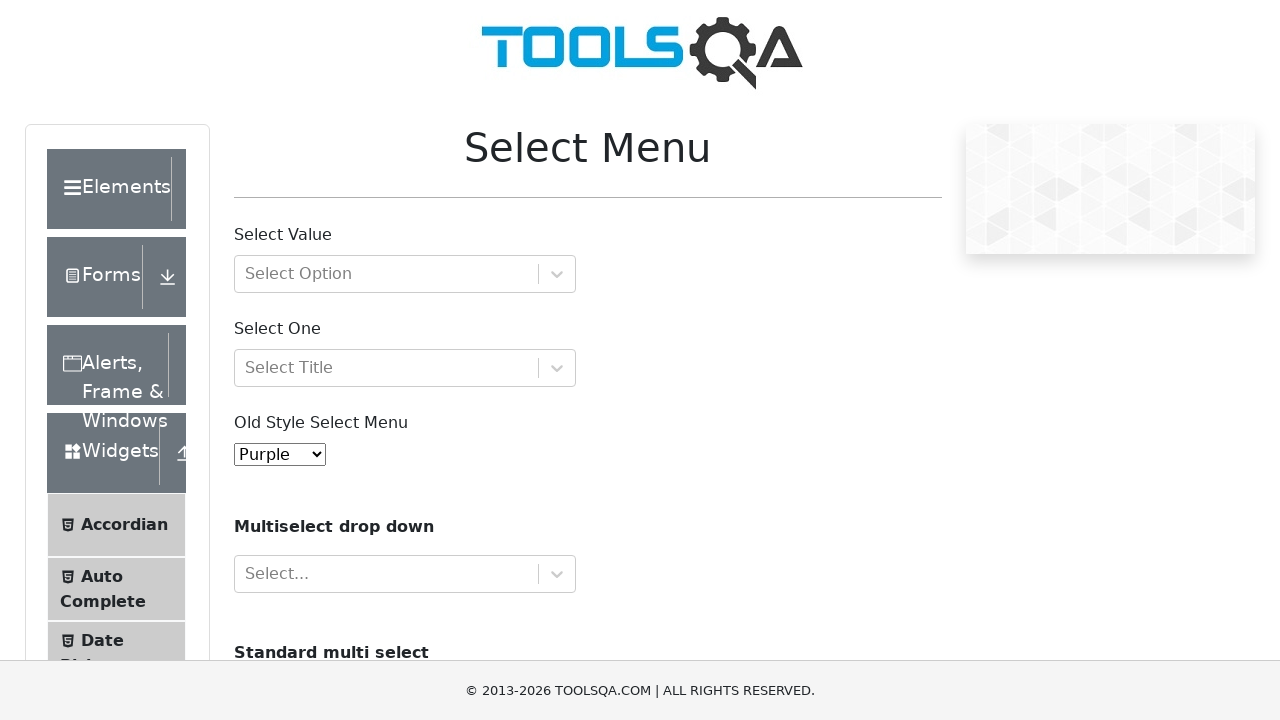

Selected 'Magenta' option using visible text on #oldSelectMenu
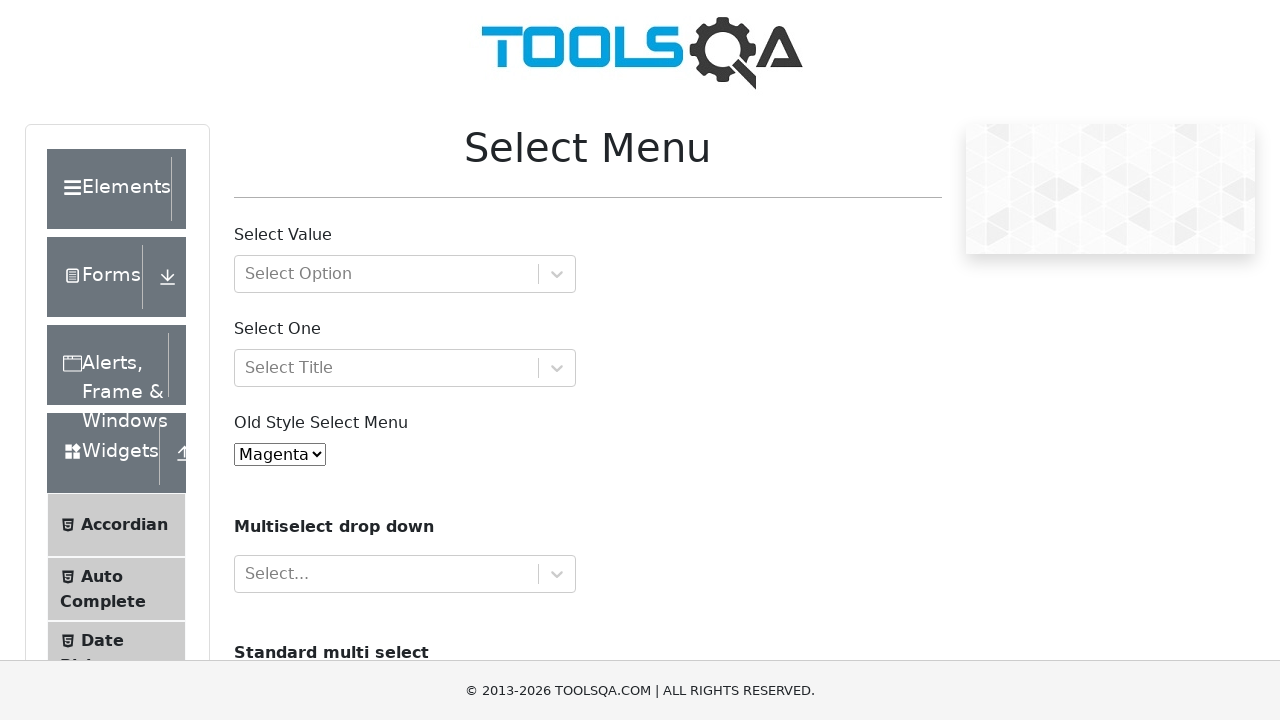

Selected 'Green' option using value '2' on #oldSelectMenu
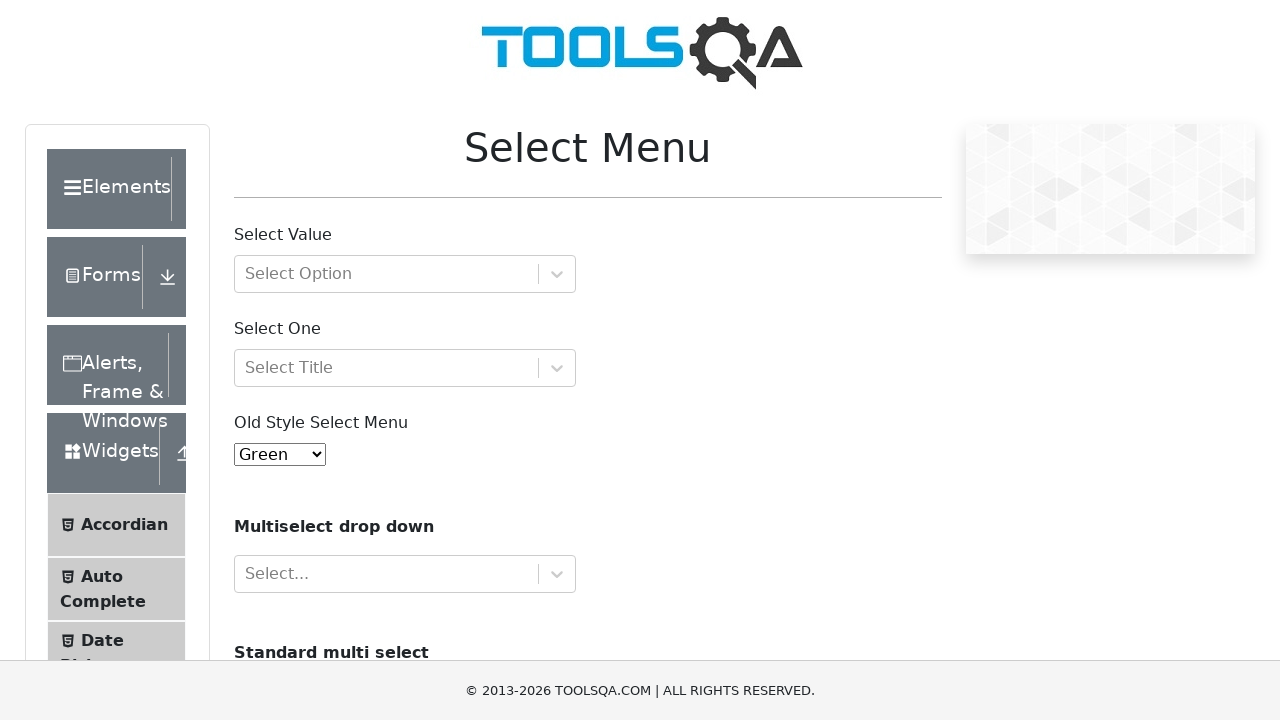

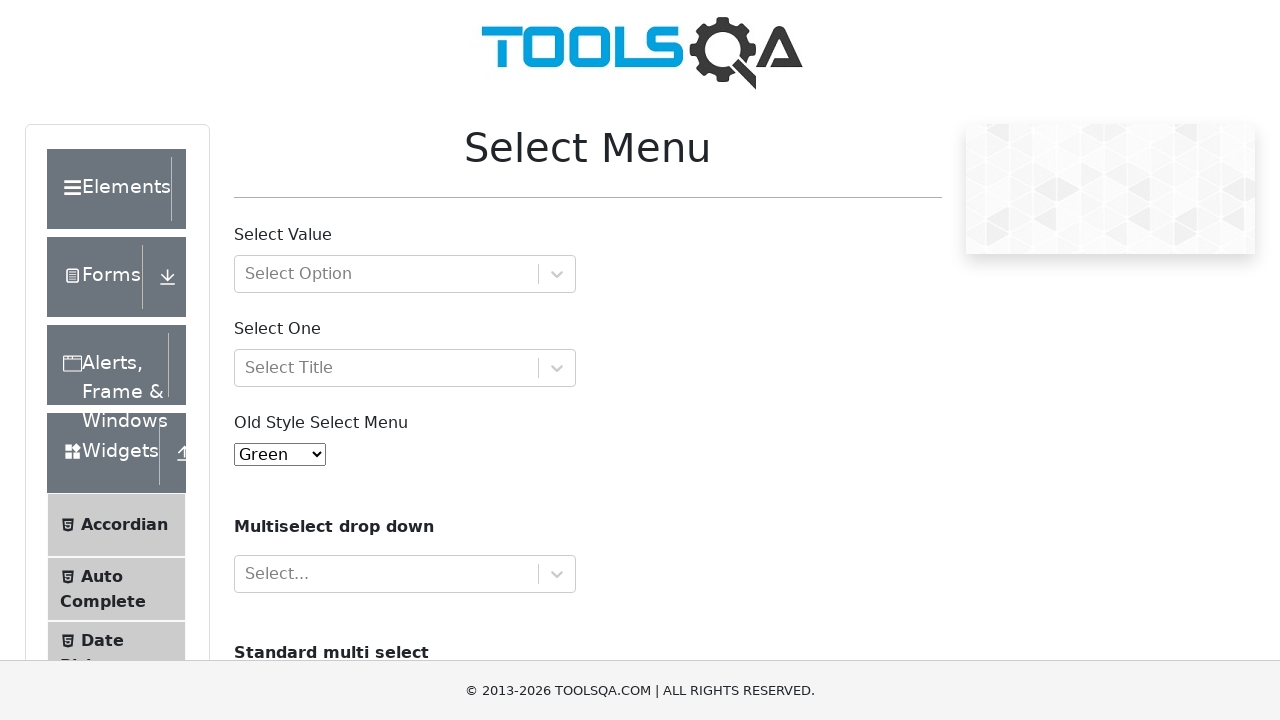